Tests that the Clear completed button displays correct text when items are completed

Starting URL: https://demo.playwright.dev/todomvc

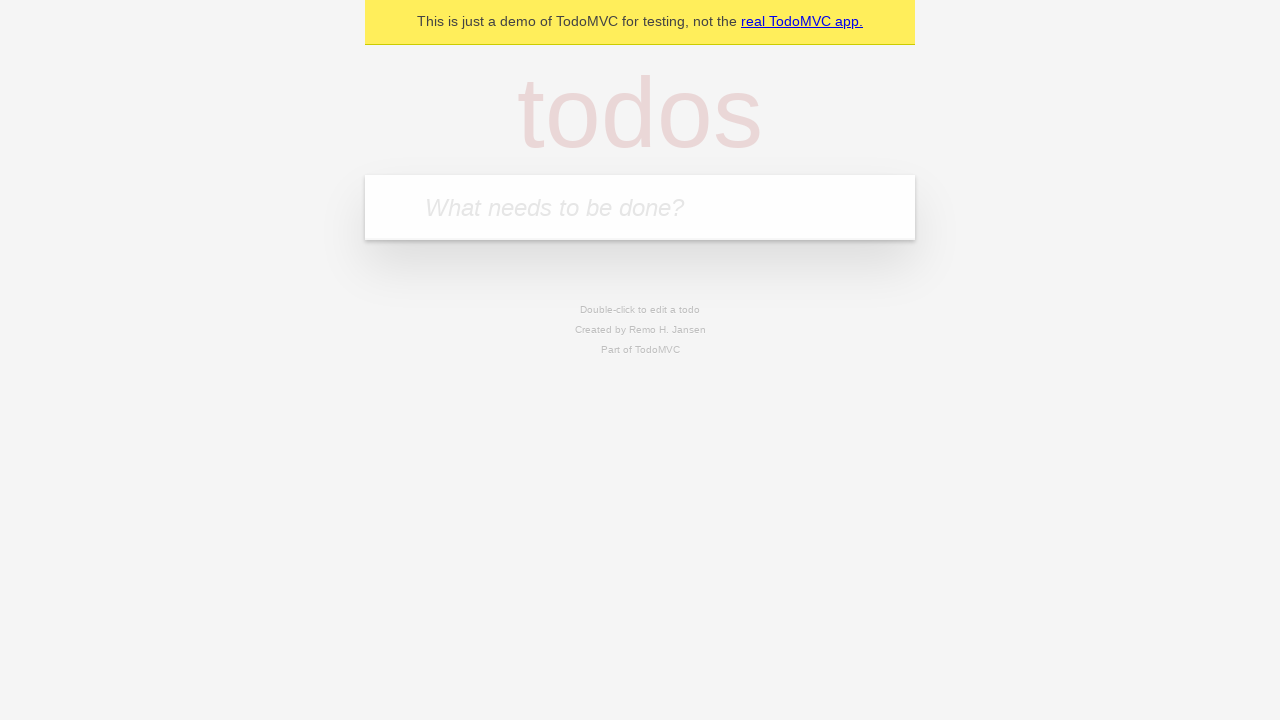

Filled todo input with 'buy some cheese' on internal:attr=[placeholder="What needs to be done?"i]
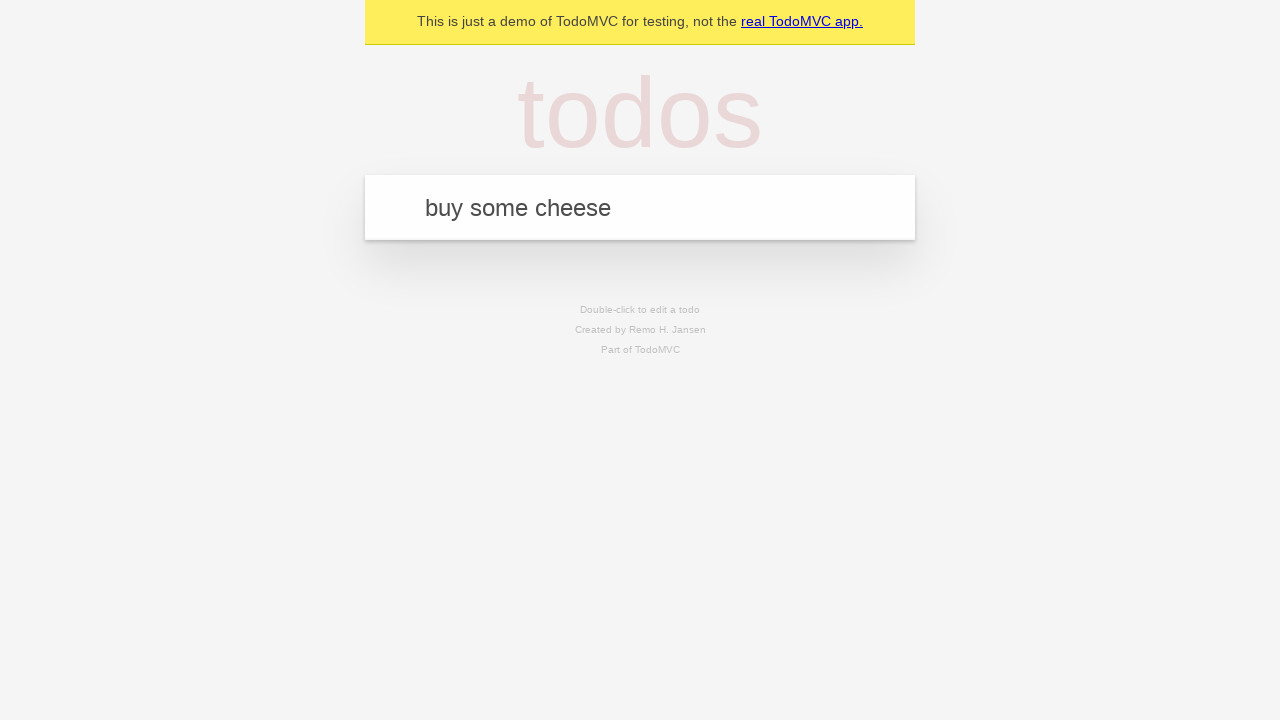

Pressed Enter to add 'buy some cheese' to the todo list on internal:attr=[placeholder="What needs to be done?"i]
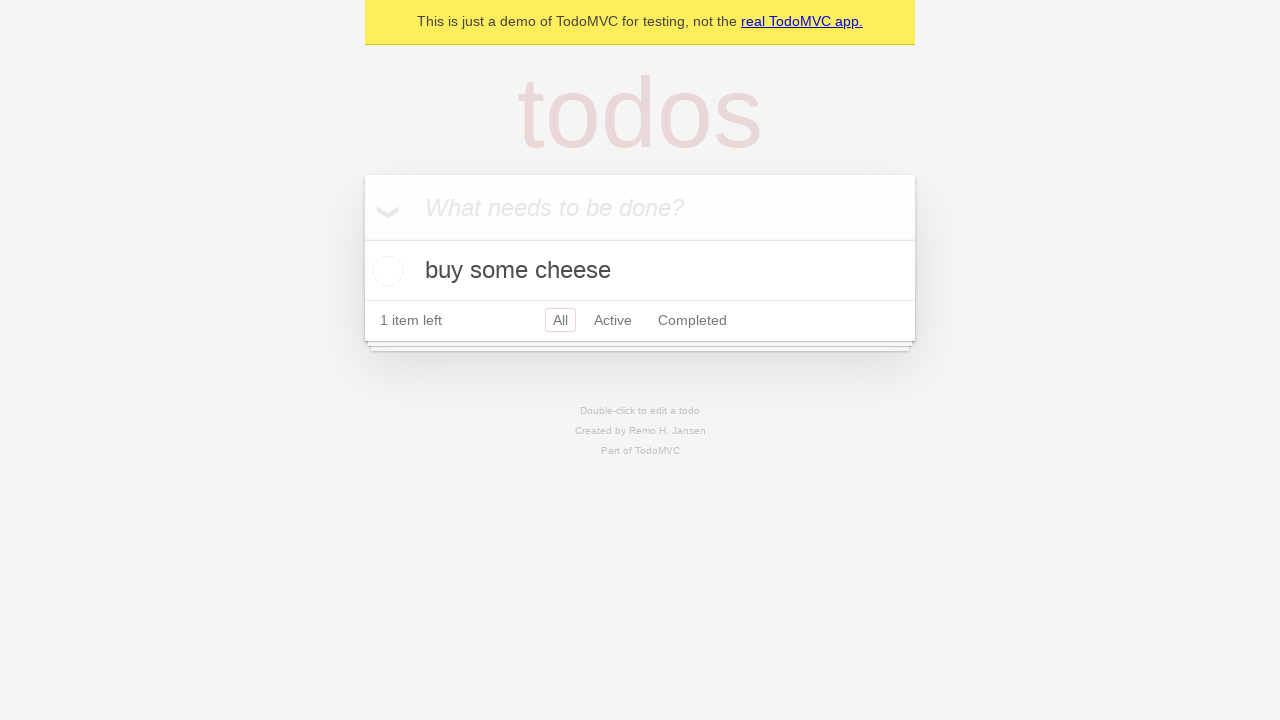

Filled todo input with 'feed the cat' on internal:attr=[placeholder="What needs to be done?"i]
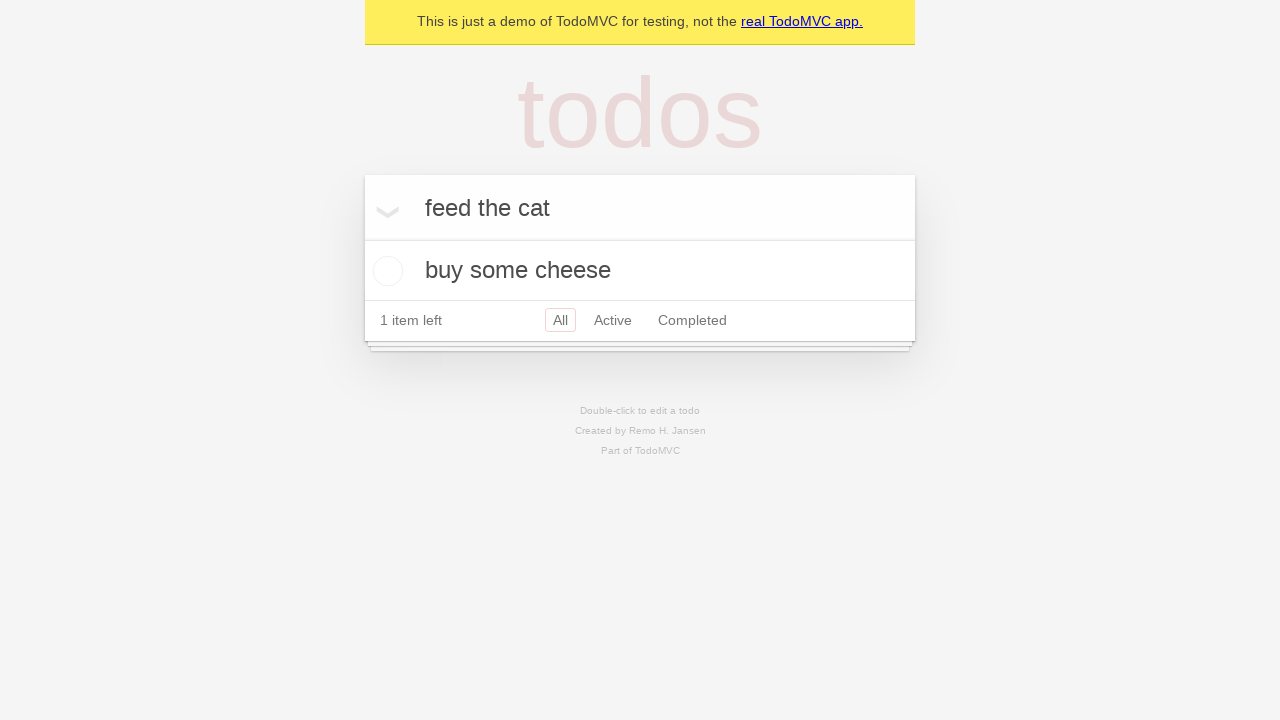

Pressed Enter to add 'feed the cat' to the todo list on internal:attr=[placeholder="What needs to be done?"i]
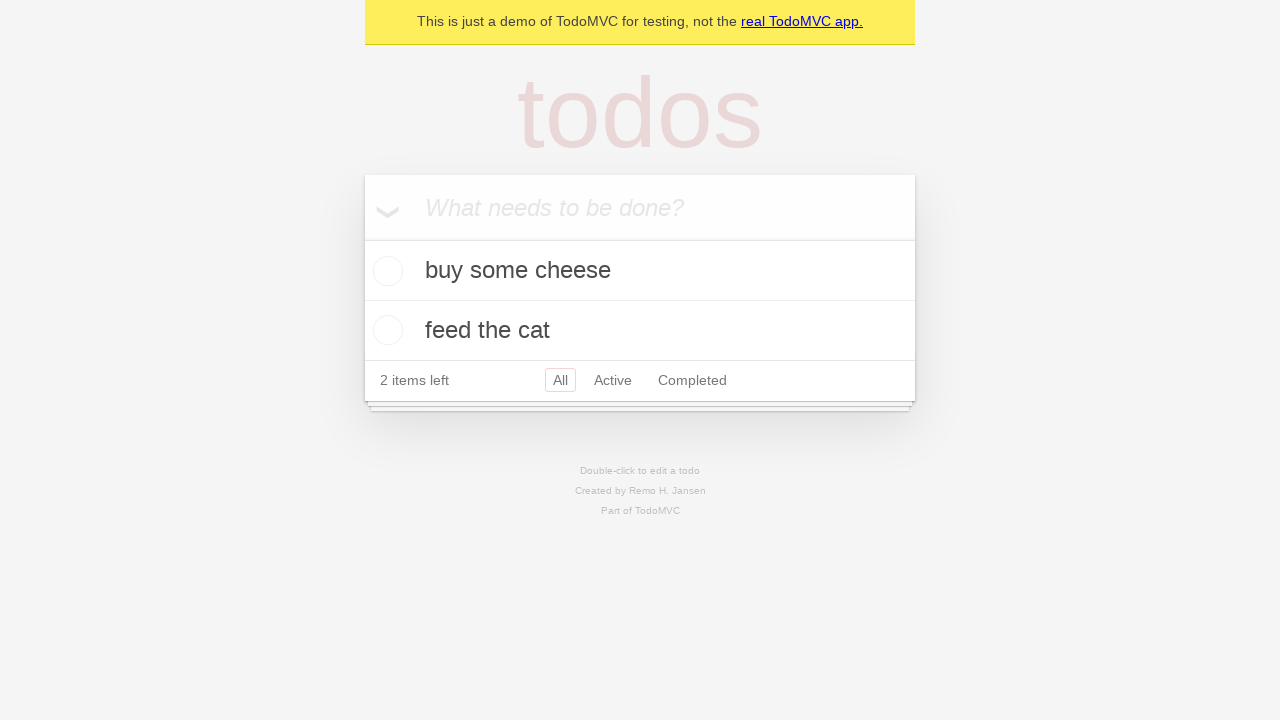

Filled todo input with 'book a doctors appointment' on internal:attr=[placeholder="What needs to be done?"i]
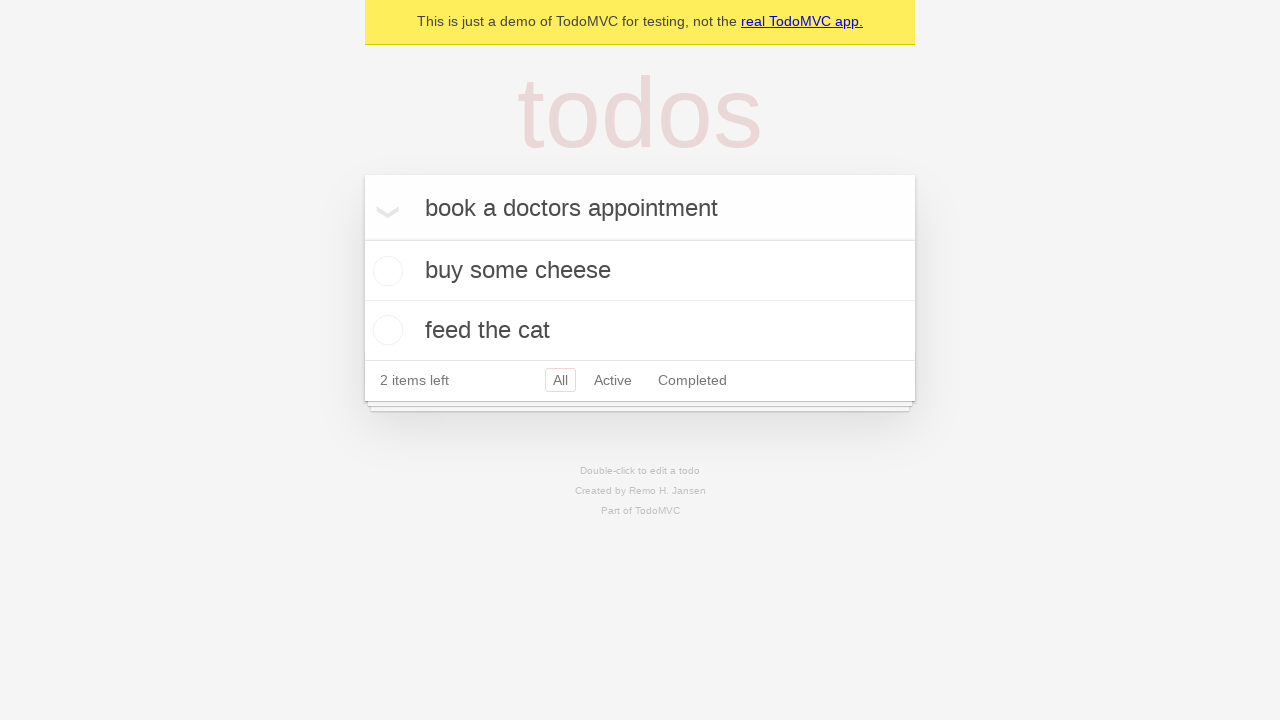

Pressed Enter to add 'book a doctors appointment' to the todo list on internal:attr=[placeholder="What needs to be done?"i]
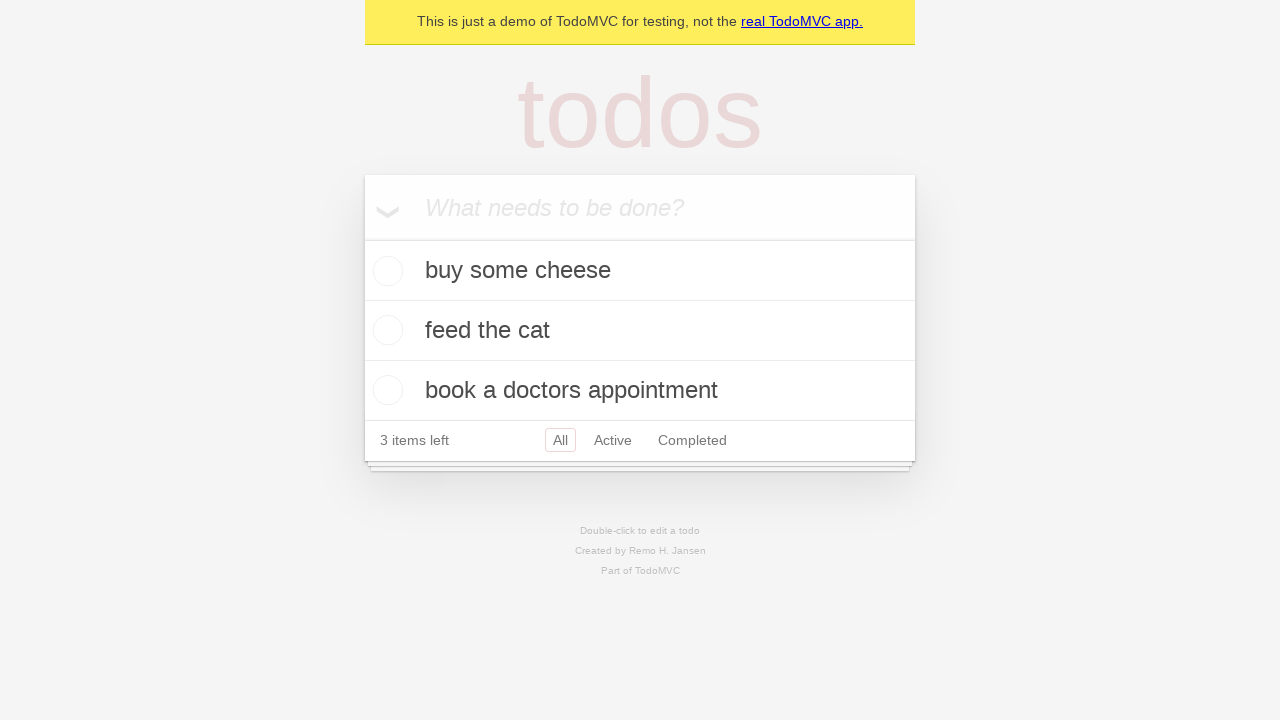

Waited for all 3 todo items to be loaded
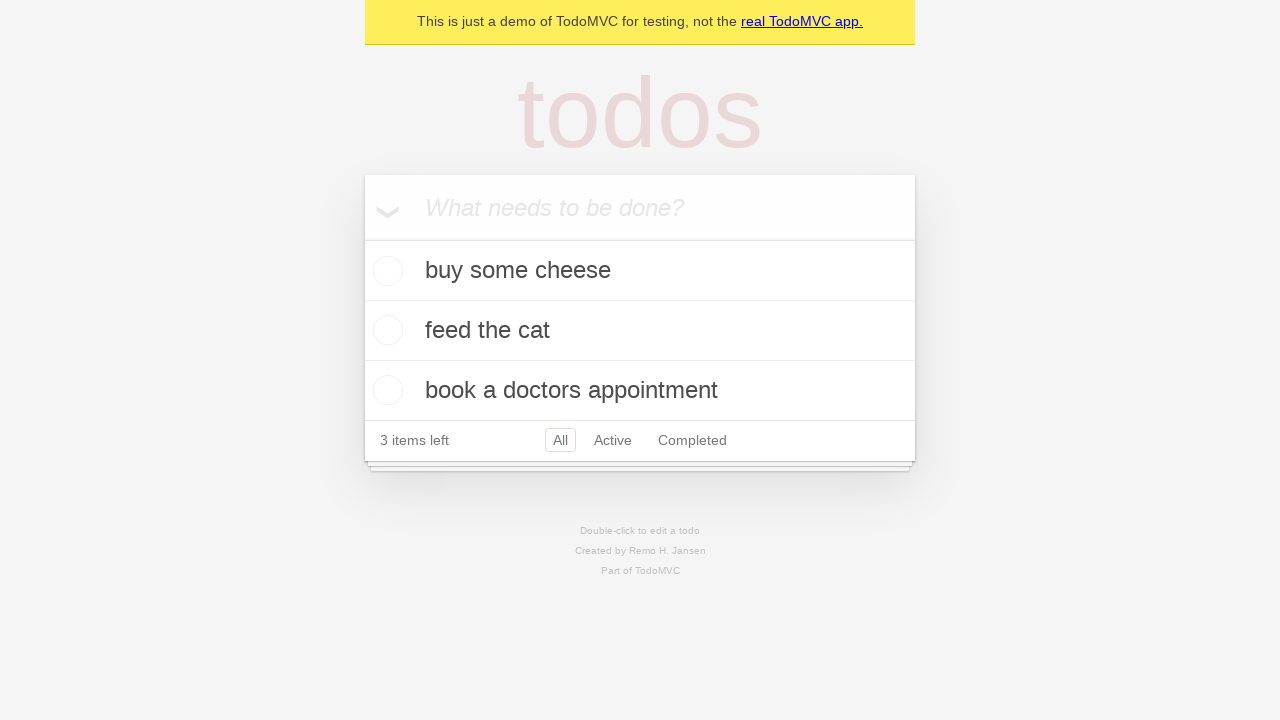

Checked the first todo item as completed at (385, 271) on .todo-list li .toggle >> nth=0
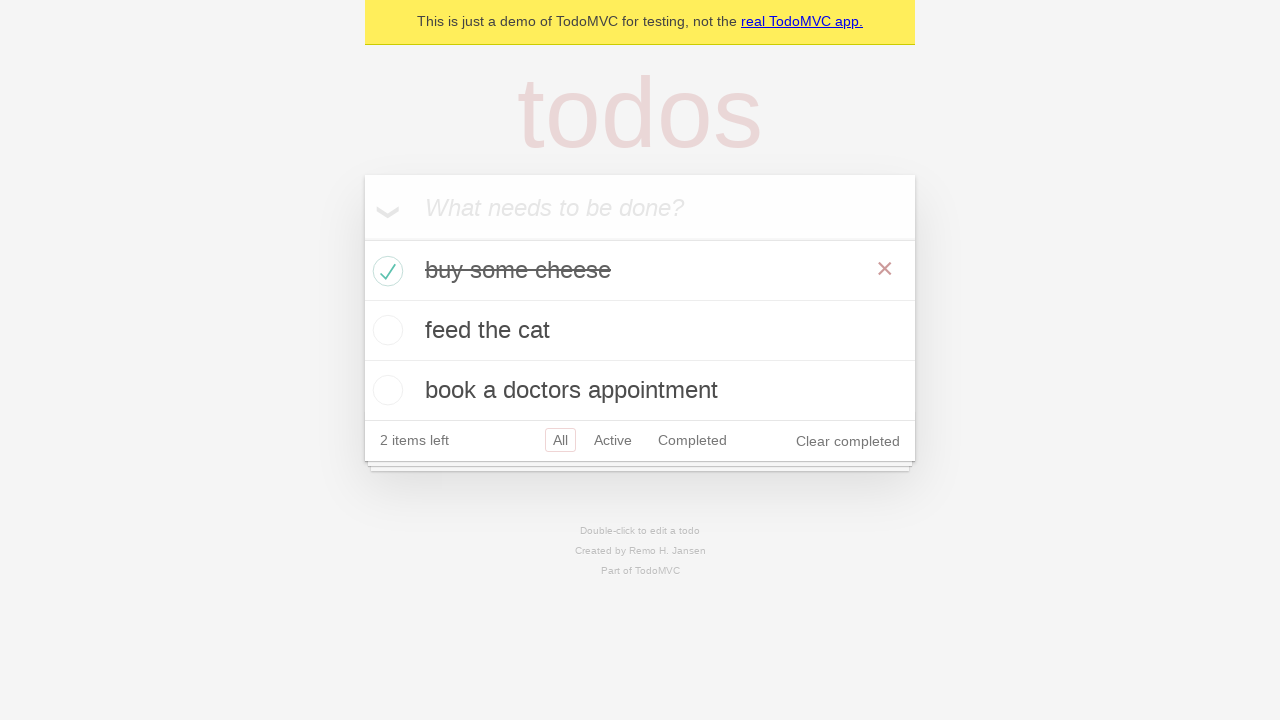

Clear completed button is now visible
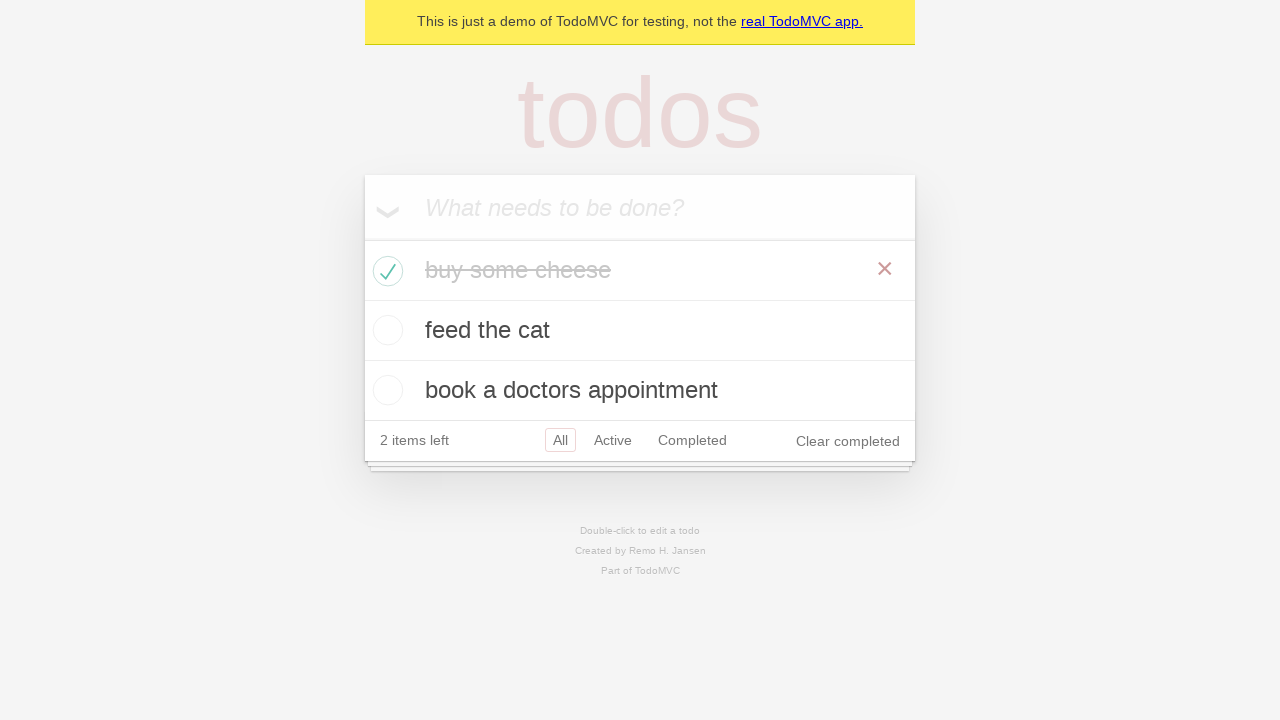

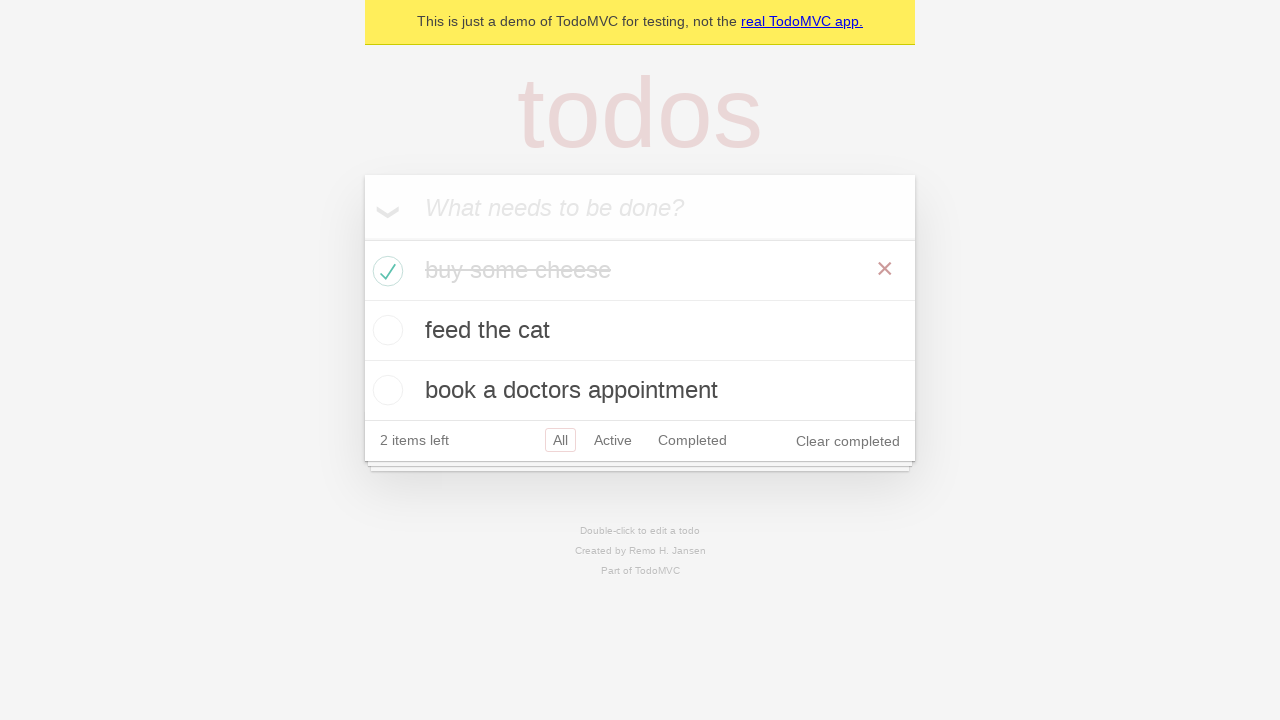